Tests navigation to "Главное" section and clicking on "Подарочные издания" (Gift editions)

Starting URL: https://www.labirint.ru

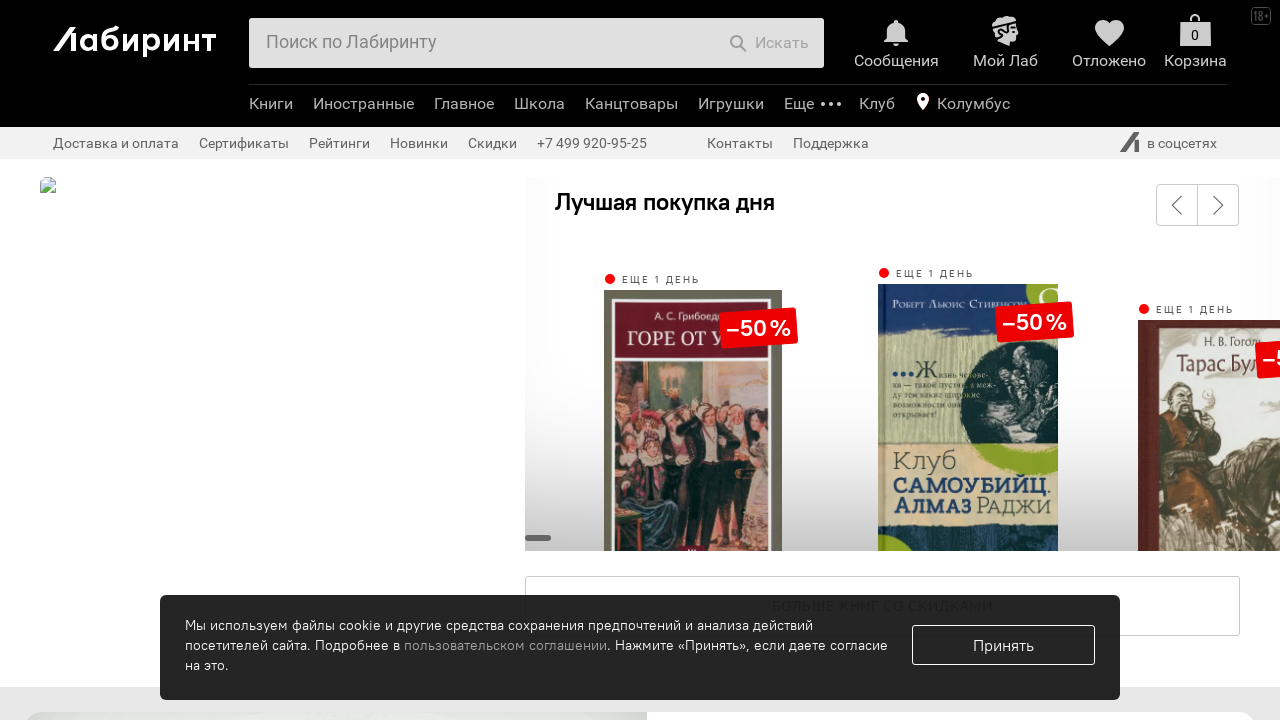

Clicked on 'Главное' (Main/Featured) menu item at (464, 106) on li.b-header-b-menu-e-list-item.analytics-click-js[data-event-content="Главное"]
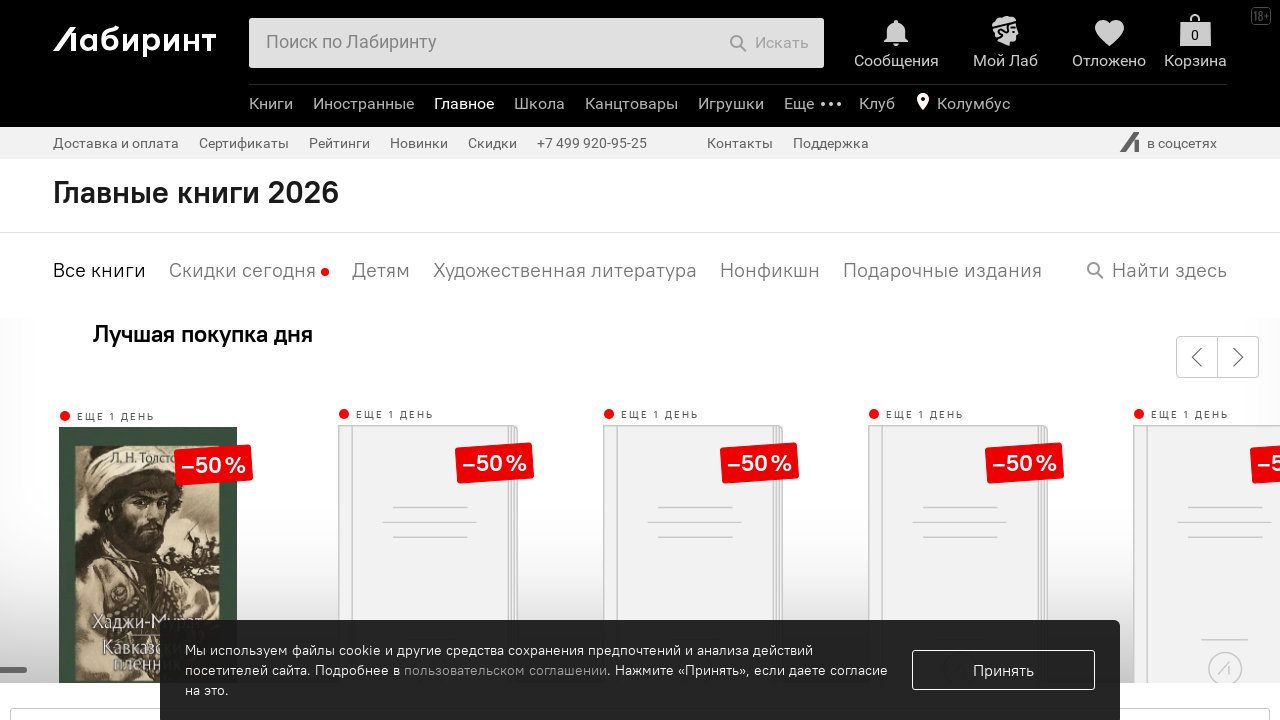

Submenu loaded and network became idle
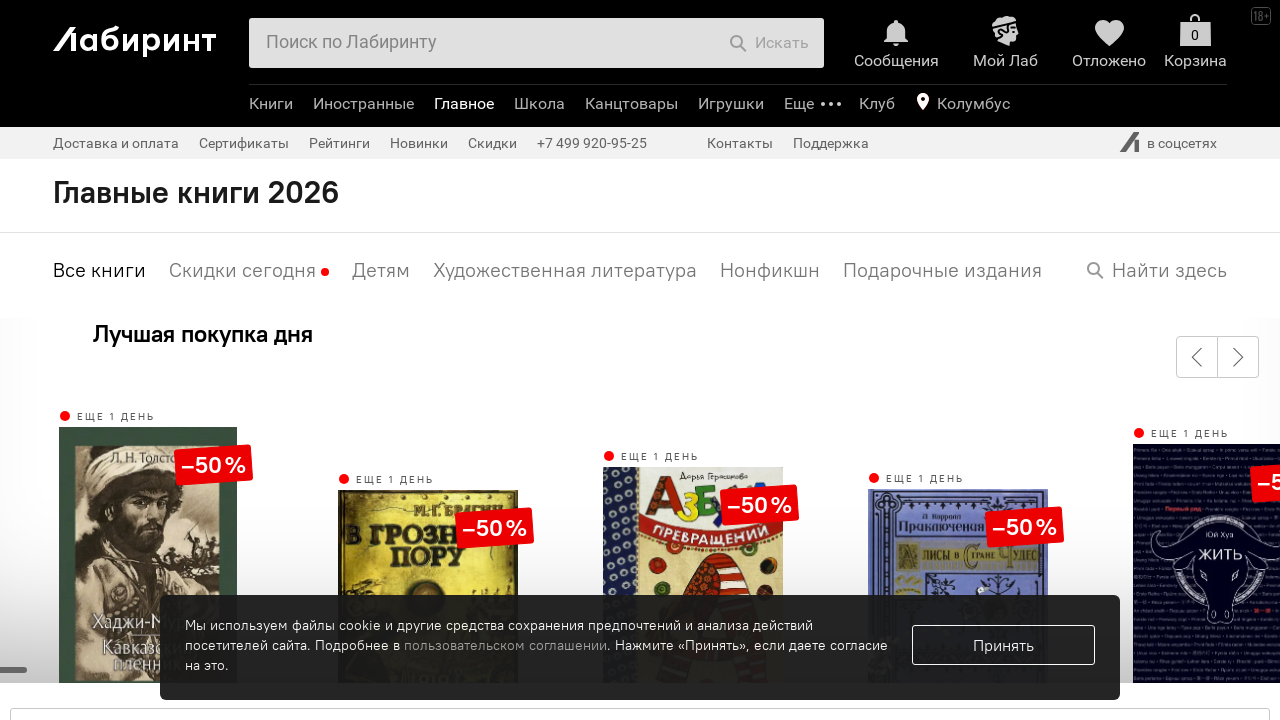

Clicked on 'Подарочные издания' (Gift editions) link at (942, 270) on li.swiper-slide>a[href="/best/giftbooks/"]
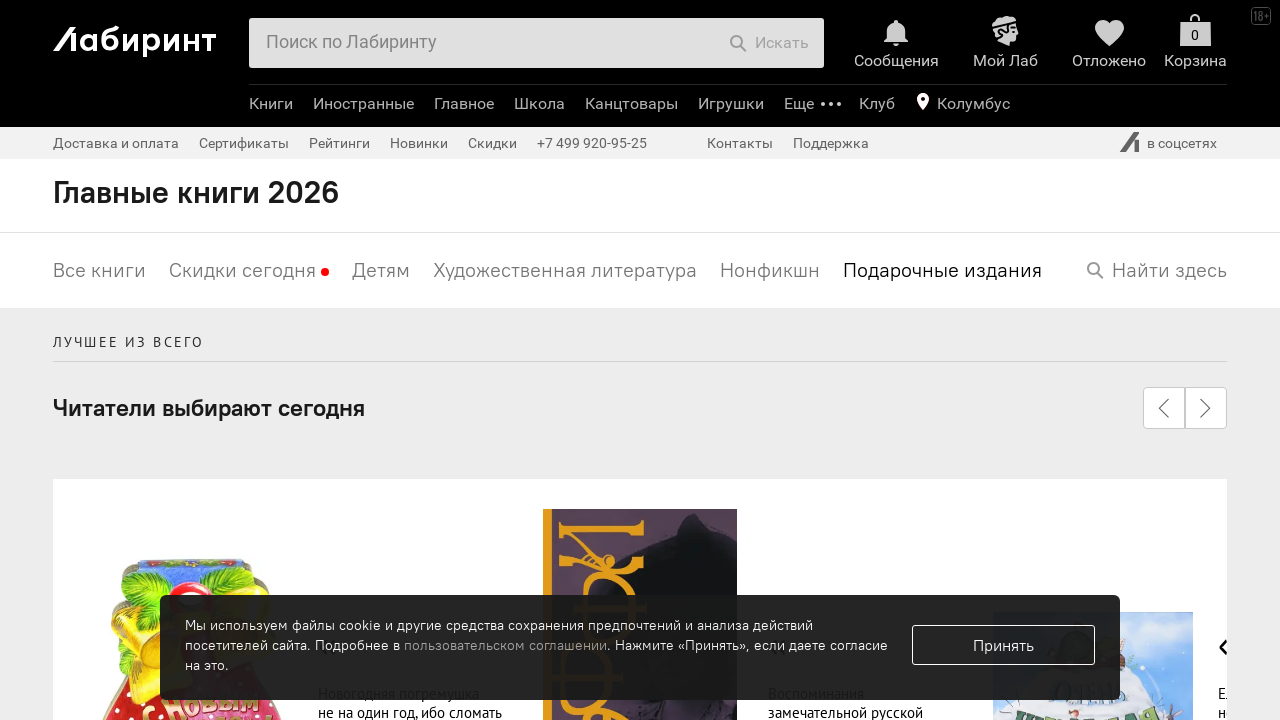

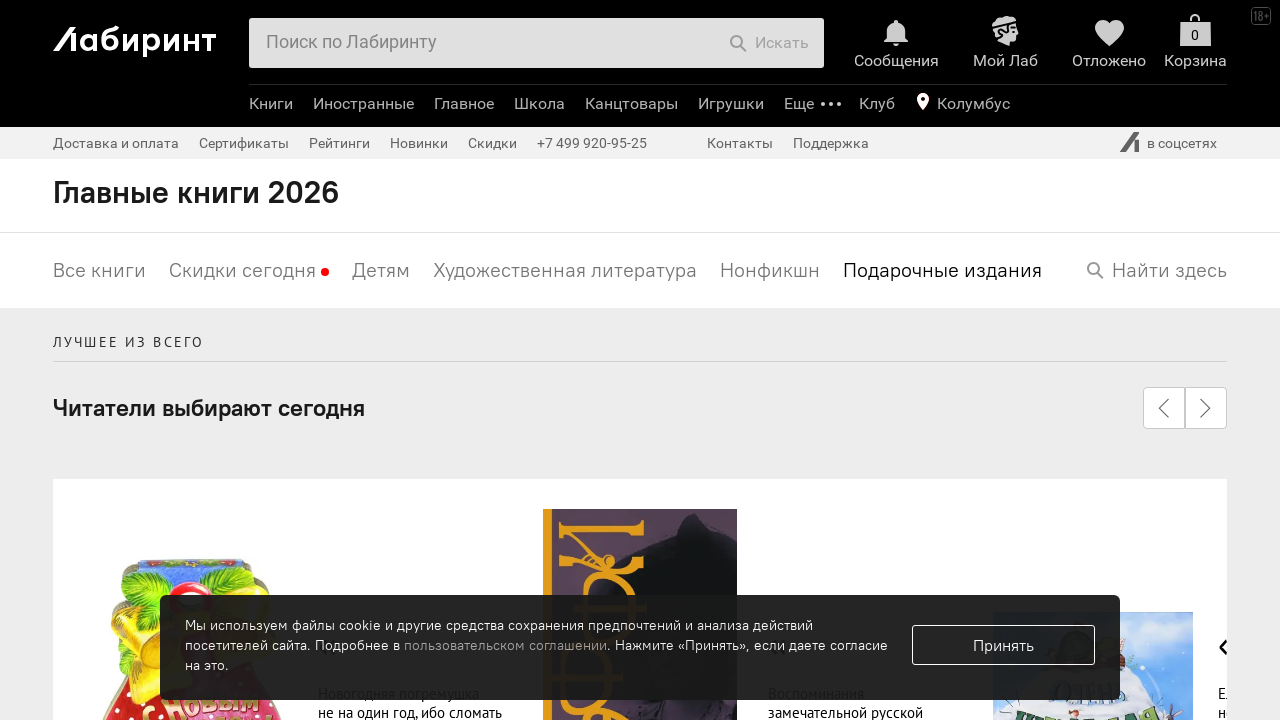